Tests toggling all items complete and then uncomplete

Starting URL: https://demo.playwright.dev/todomvc

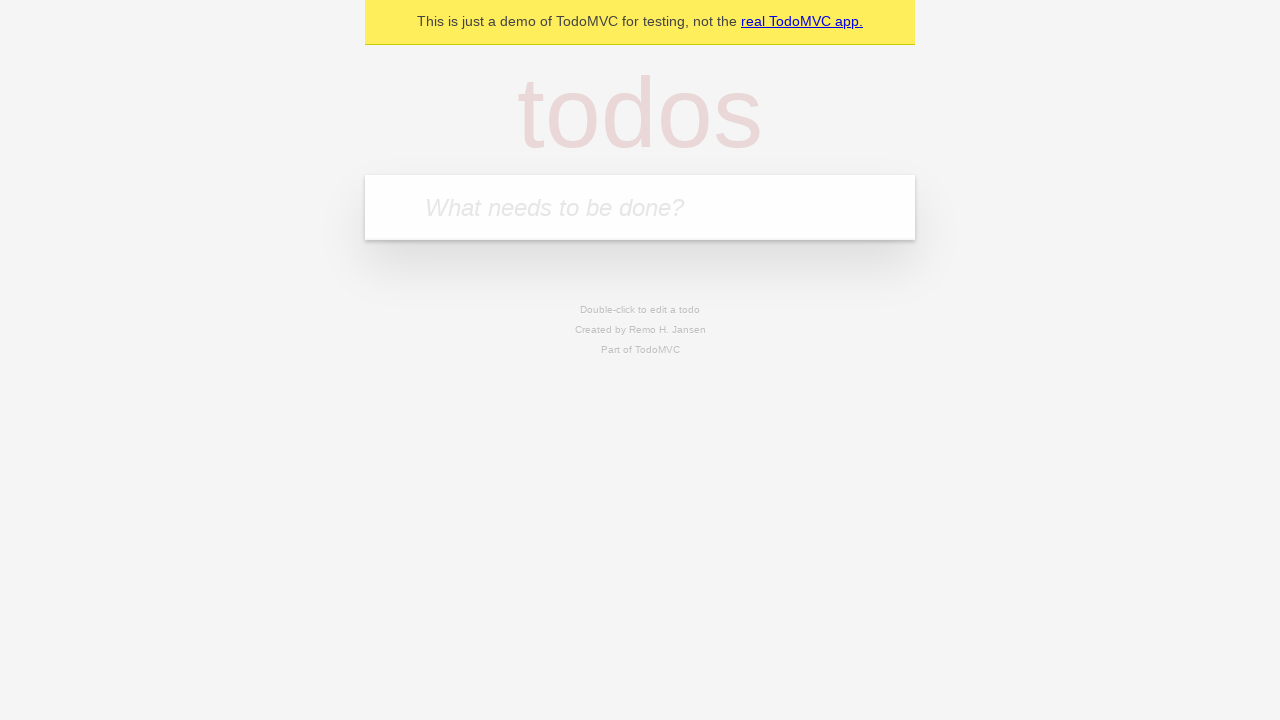

Filled todo input with 'buy some cheese' on internal:attr=[placeholder="What needs to be done?"i]
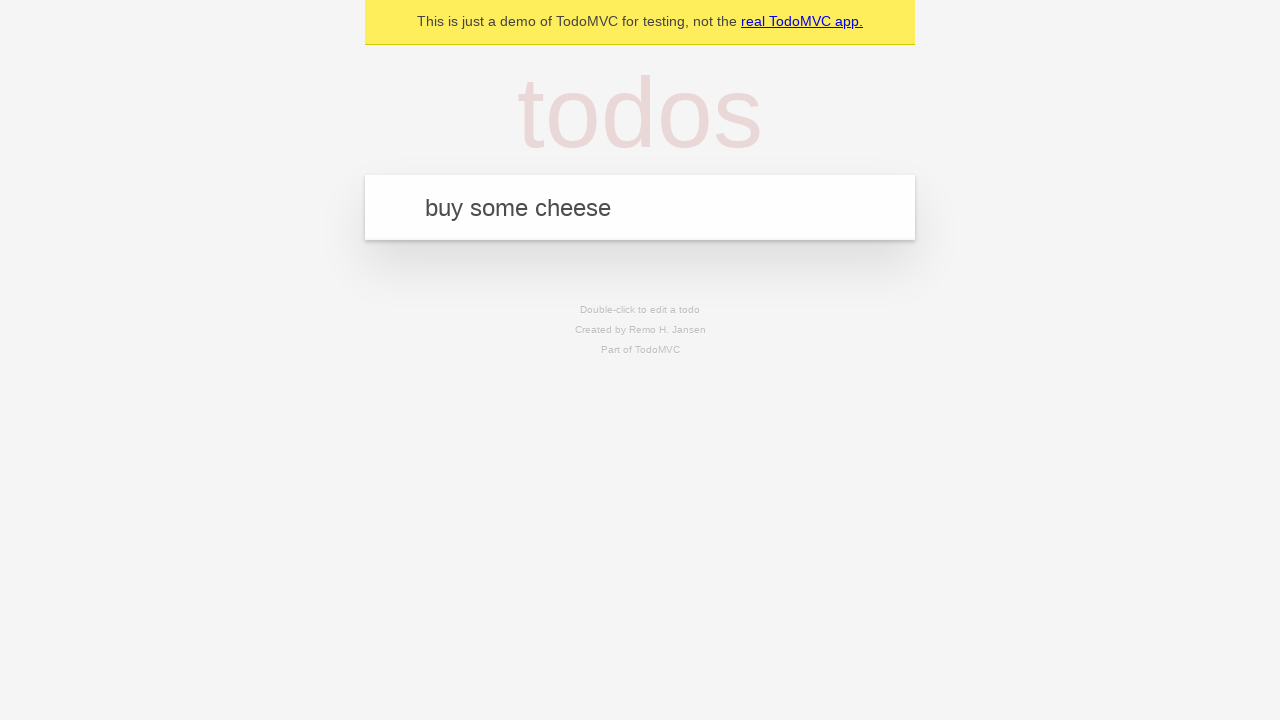

Pressed Enter to add 'buy some cheese' todo on internal:attr=[placeholder="What needs to be done?"i]
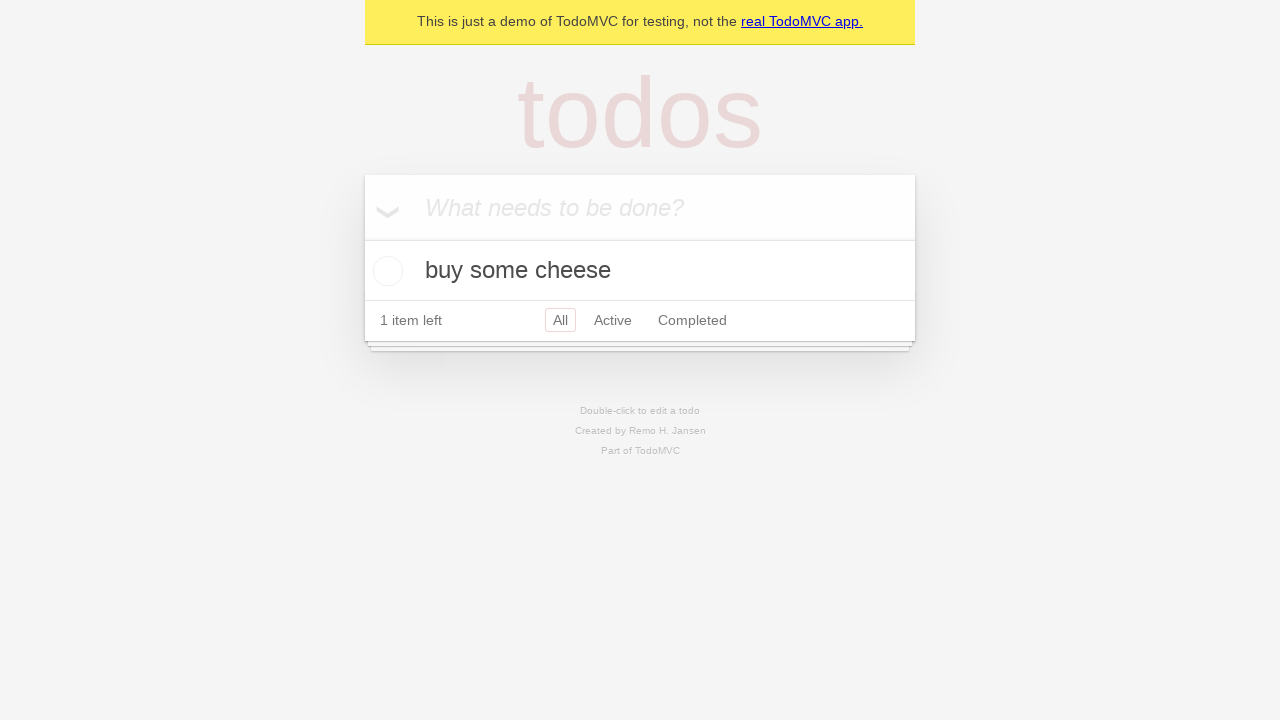

Filled todo input with 'feed the cat' on internal:attr=[placeholder="What needs to be done?"i]
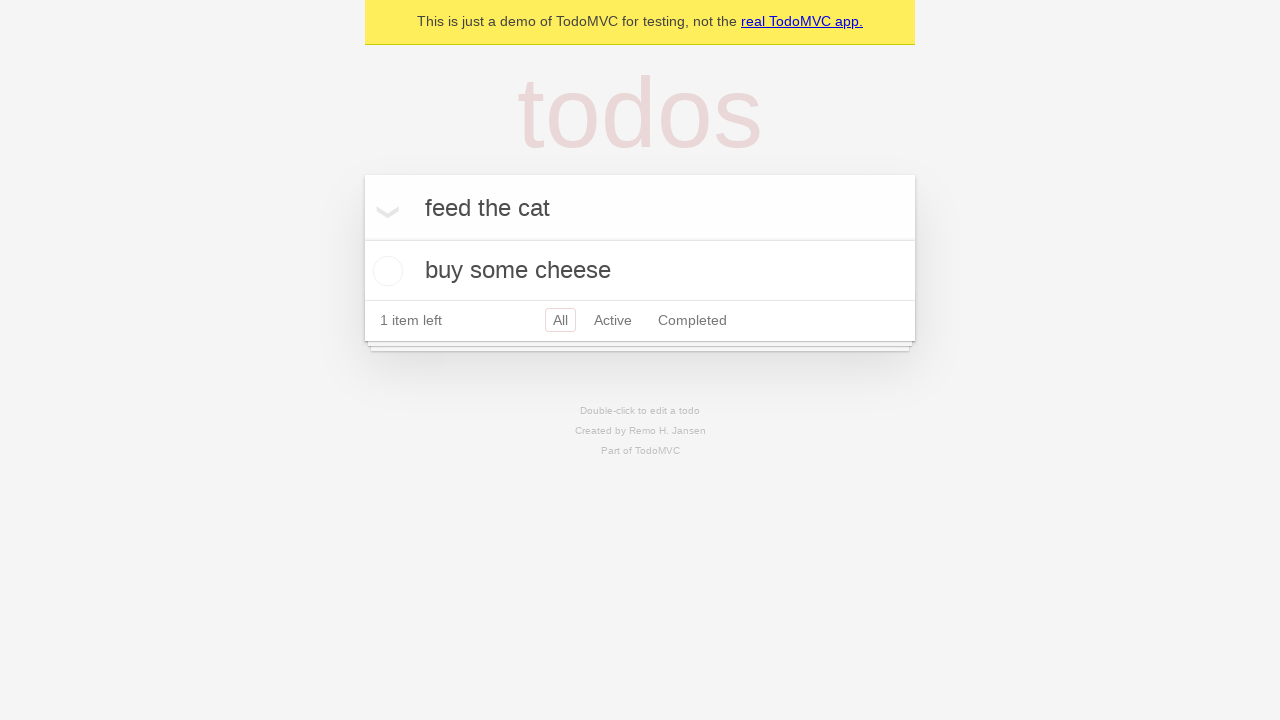

Pressed Enter to add 'feed the cat' todo on internal:attr=[placeholder="What needs to be done?"i]
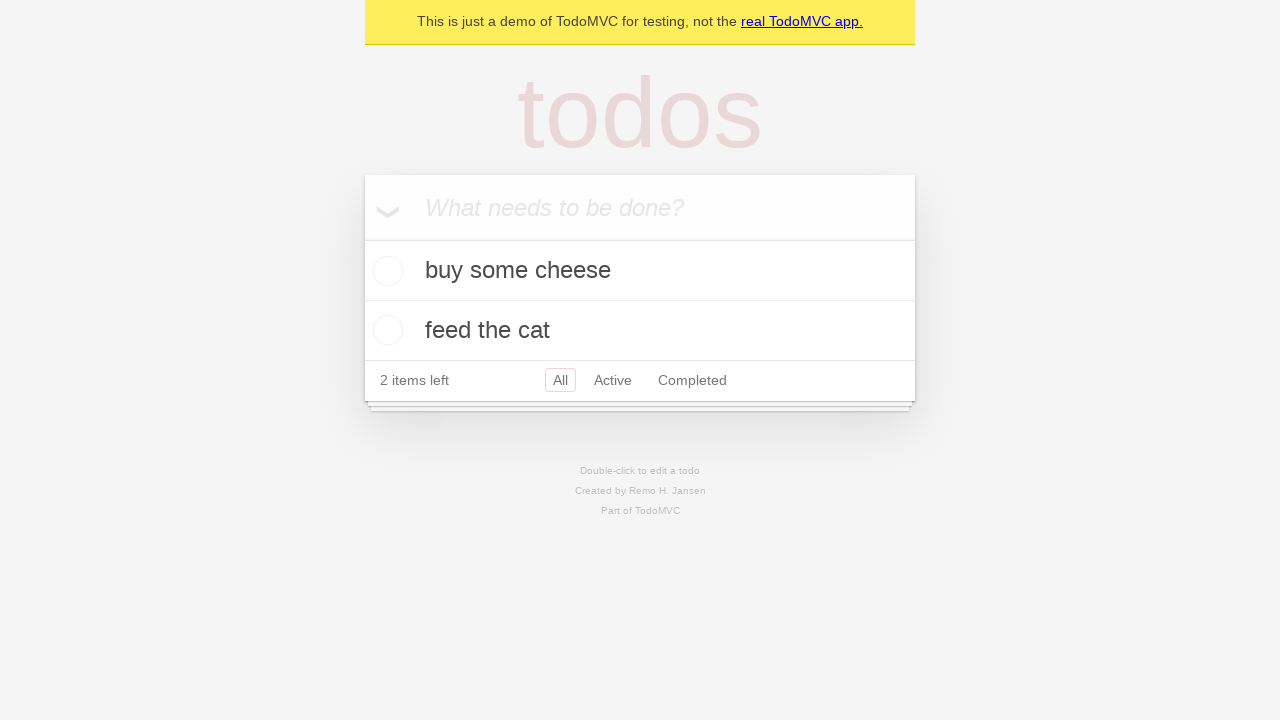

Filled todo input with 'book a doctors appointment' on internal:attr=[placeholder="What needs to be done?"i]
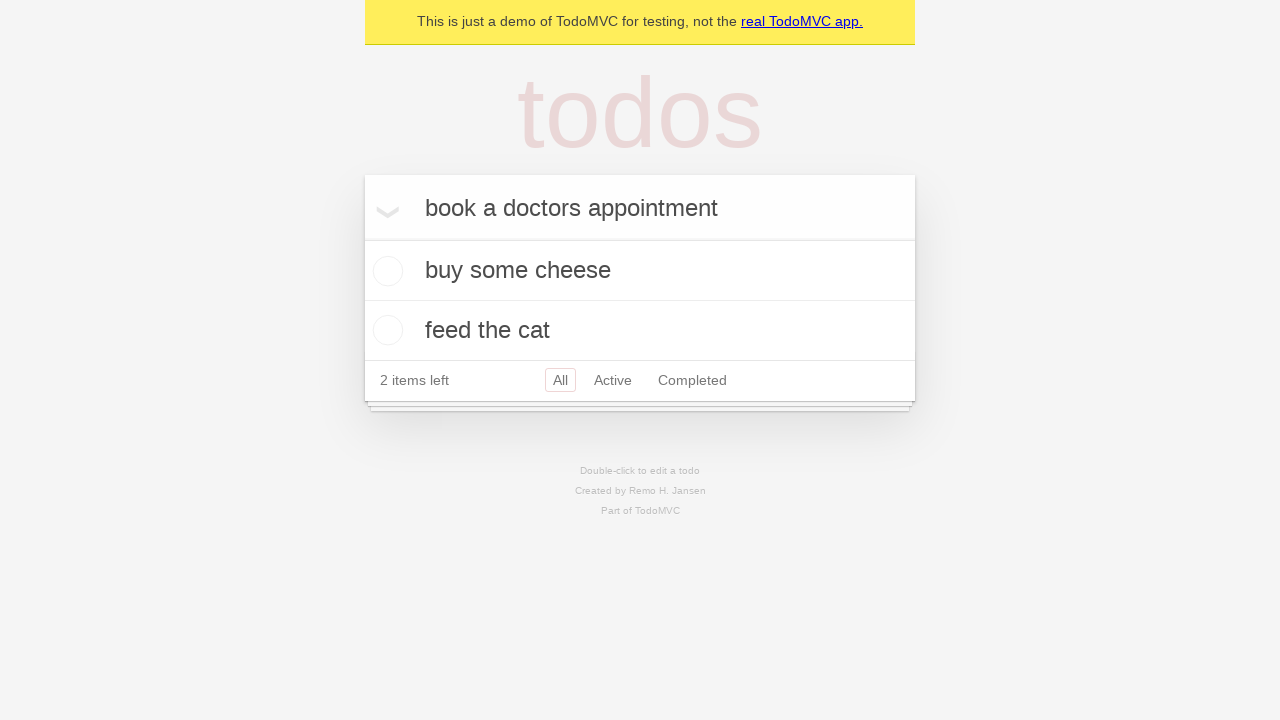

Pressed Enter to add 'book a doctors appointment' todo on internal:attr=[placeholder="What needs to be done?"i]
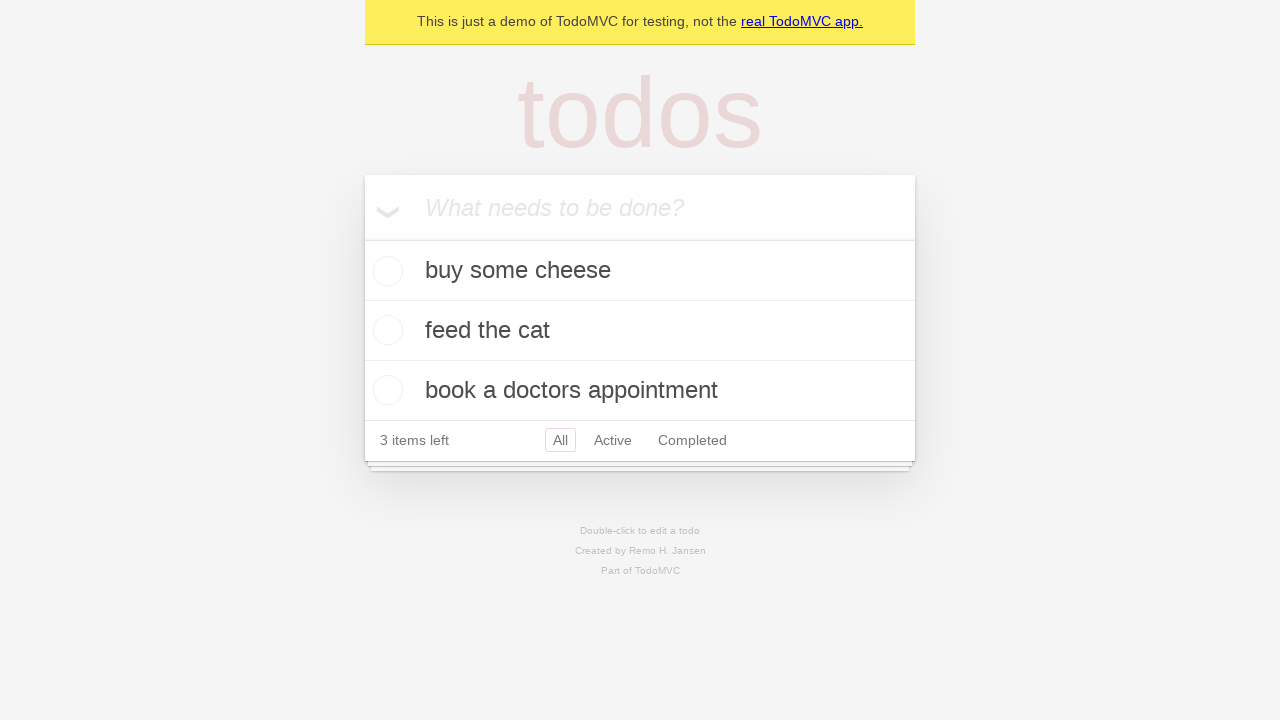

Checked 'Mark all as complete' toggle to mark all todos complete at (362, 238) on internal:label="Mark all as complete"i
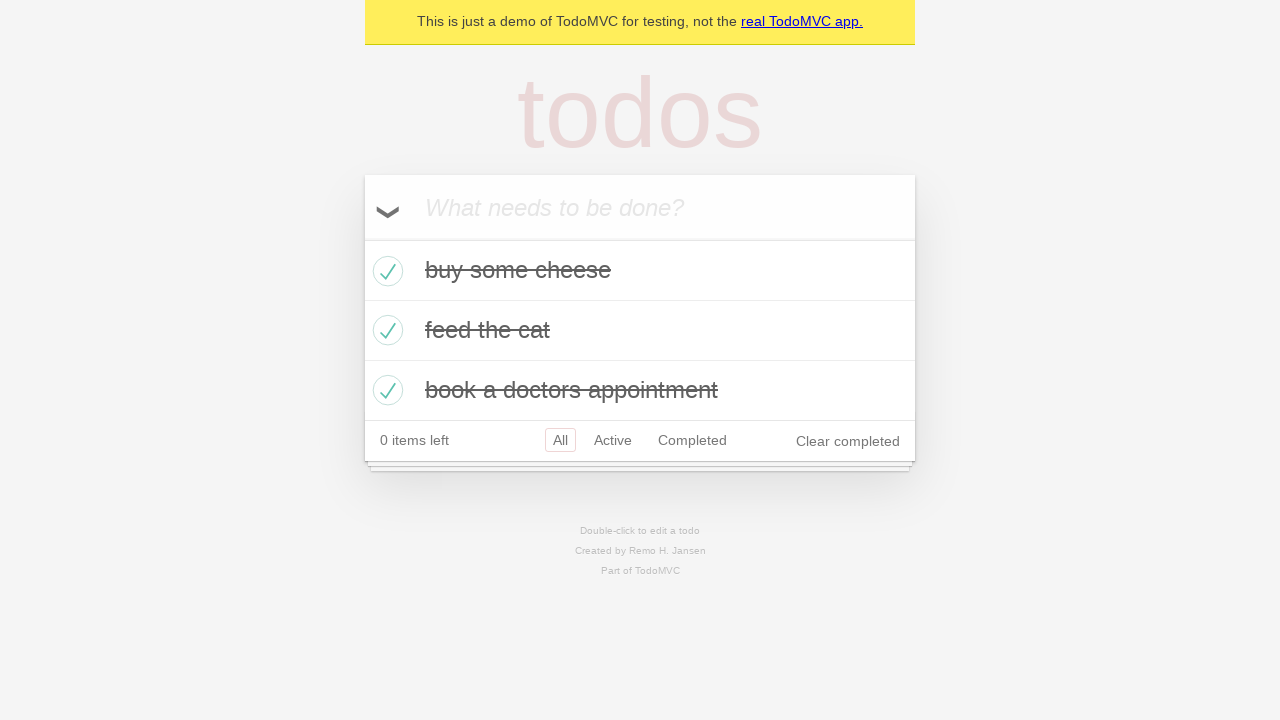

Unchecked 'Mark all as complete' toggle to clear all todo completion states at (362, 238) on internal:label="Mark all as complete"i
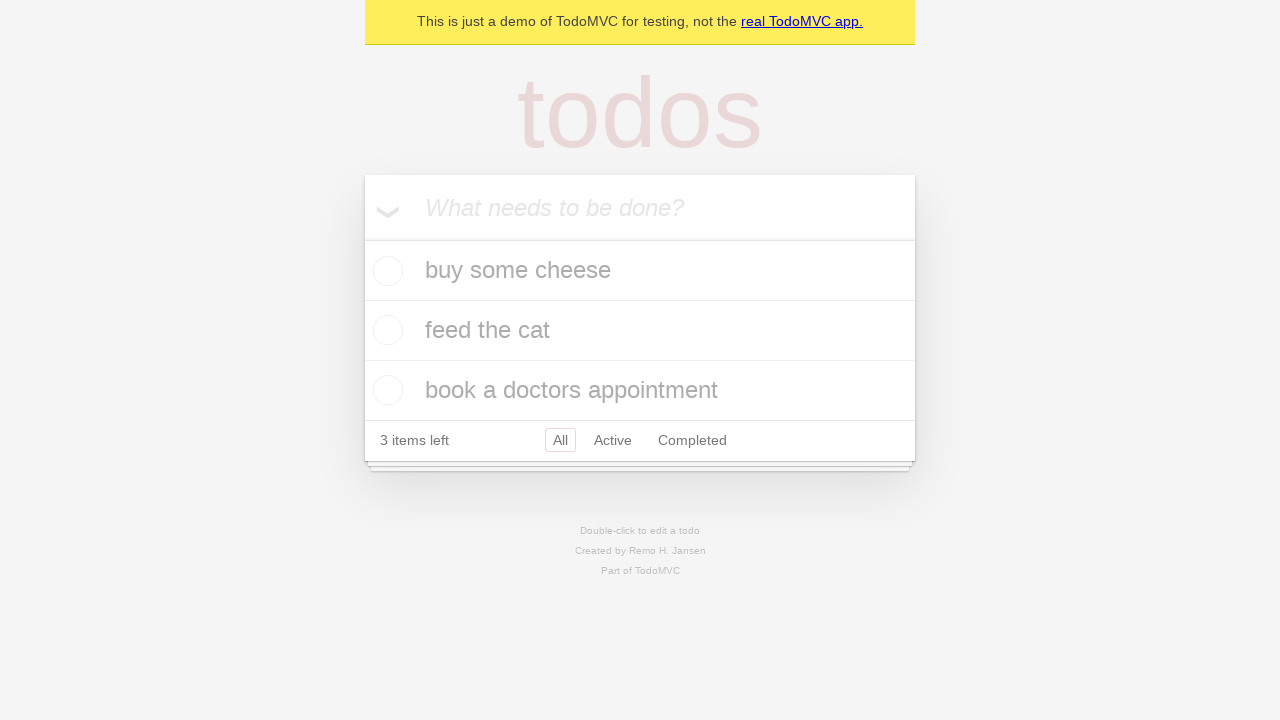

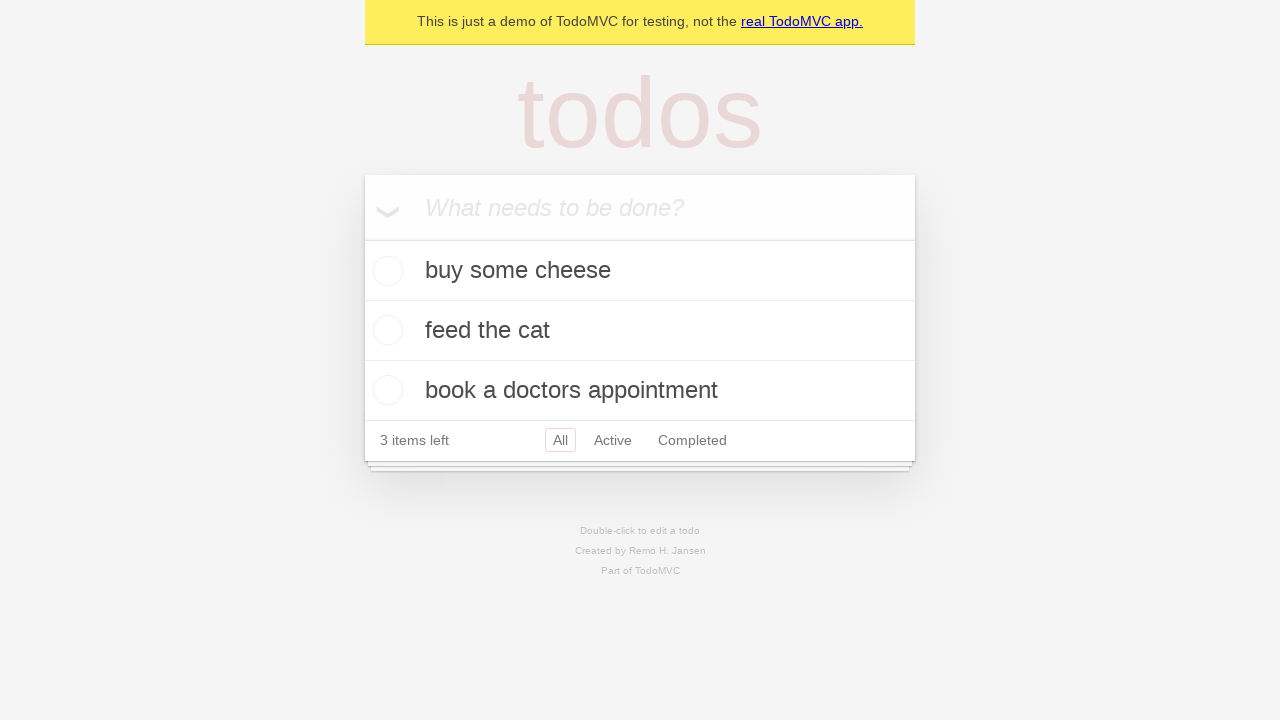